Tests a form submission by filling in first name, last name, and email fields, then clicking the submit button

Starting URL: https://secure-retreat-92358.herokuapp.com/

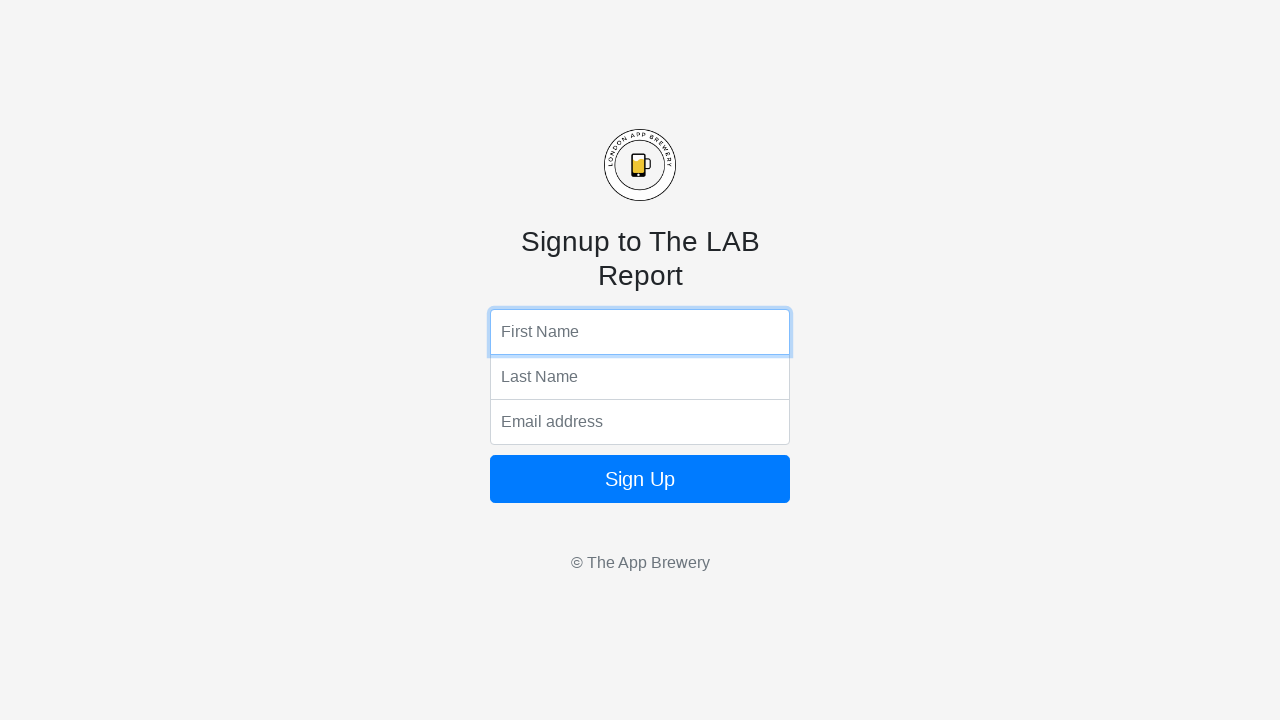

Filled first name field with 'FirstNameTest' on input[name='fName']
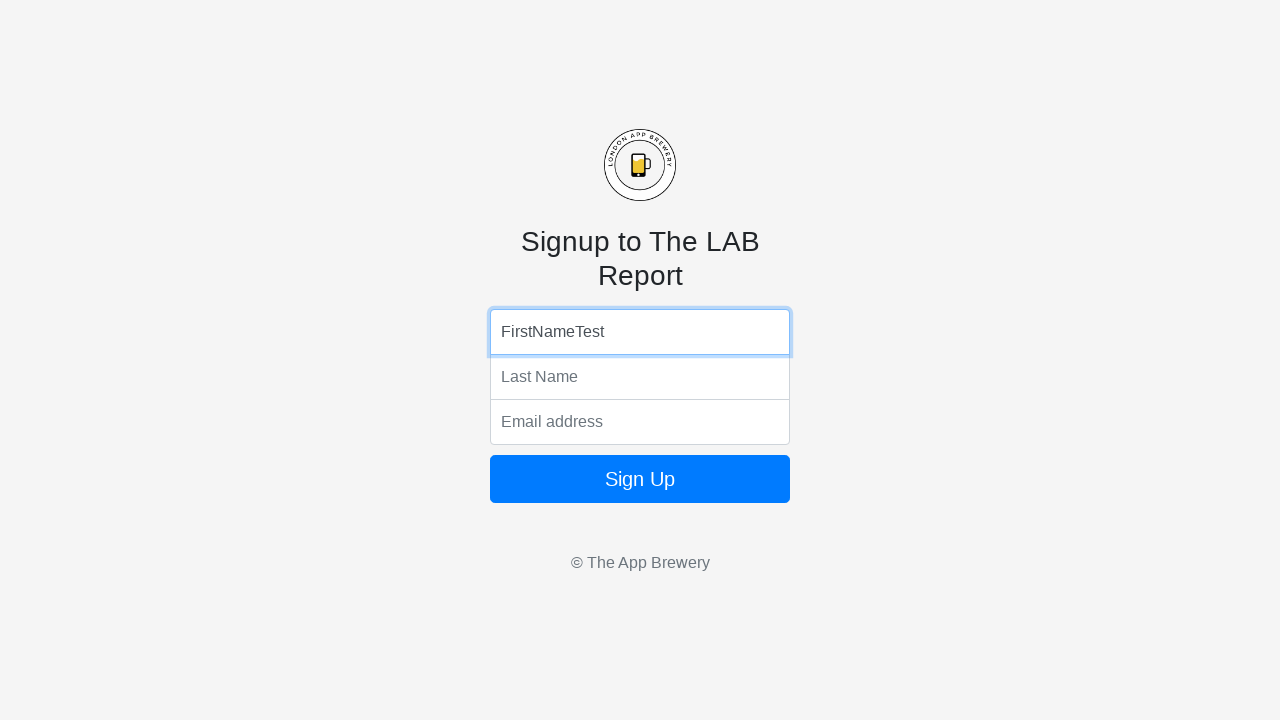

Filled last name field with 'LastNameTest' on input[name='lName']
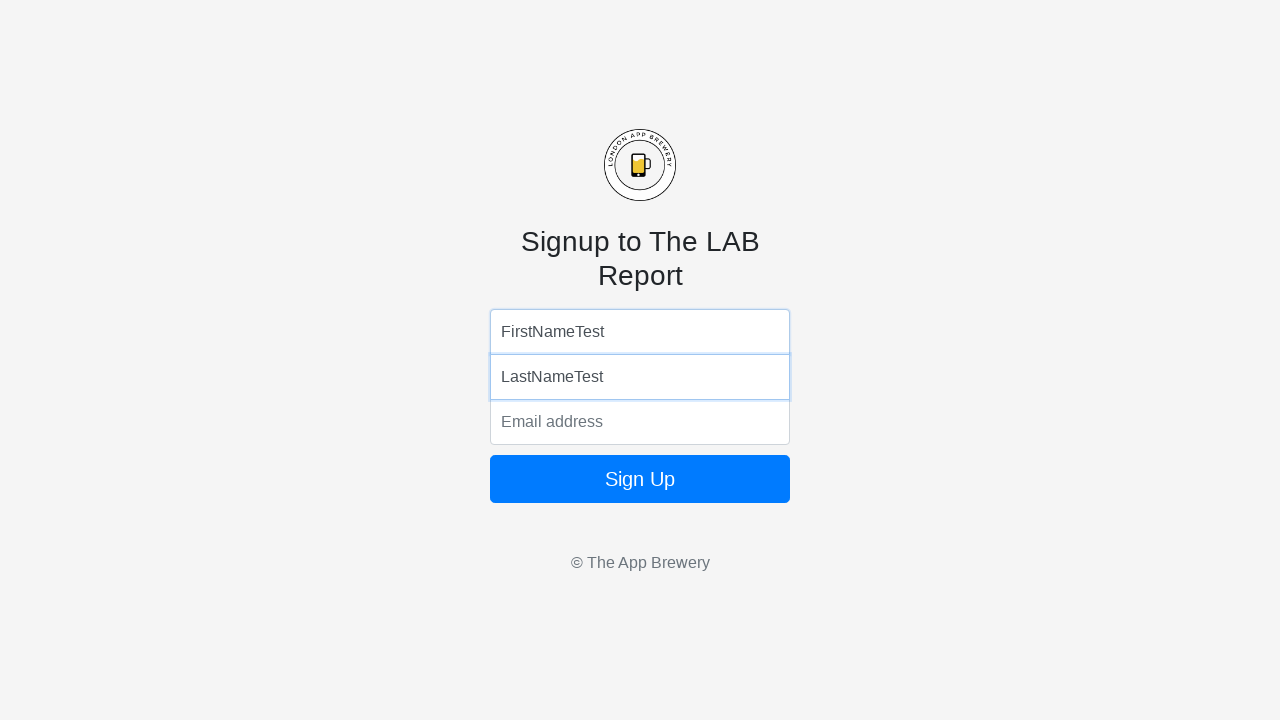

Filled email field with 'email@test.com' on input[name='email']
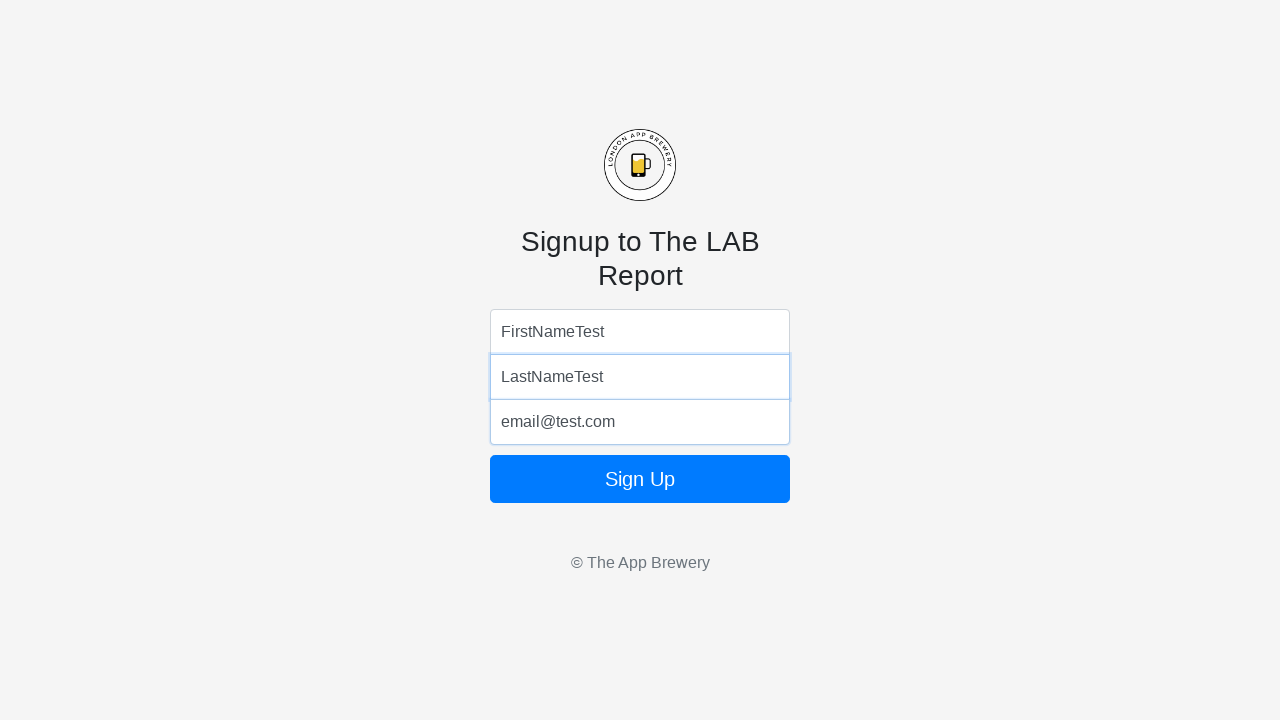

Clicked form submit button at (640, 479) on form button
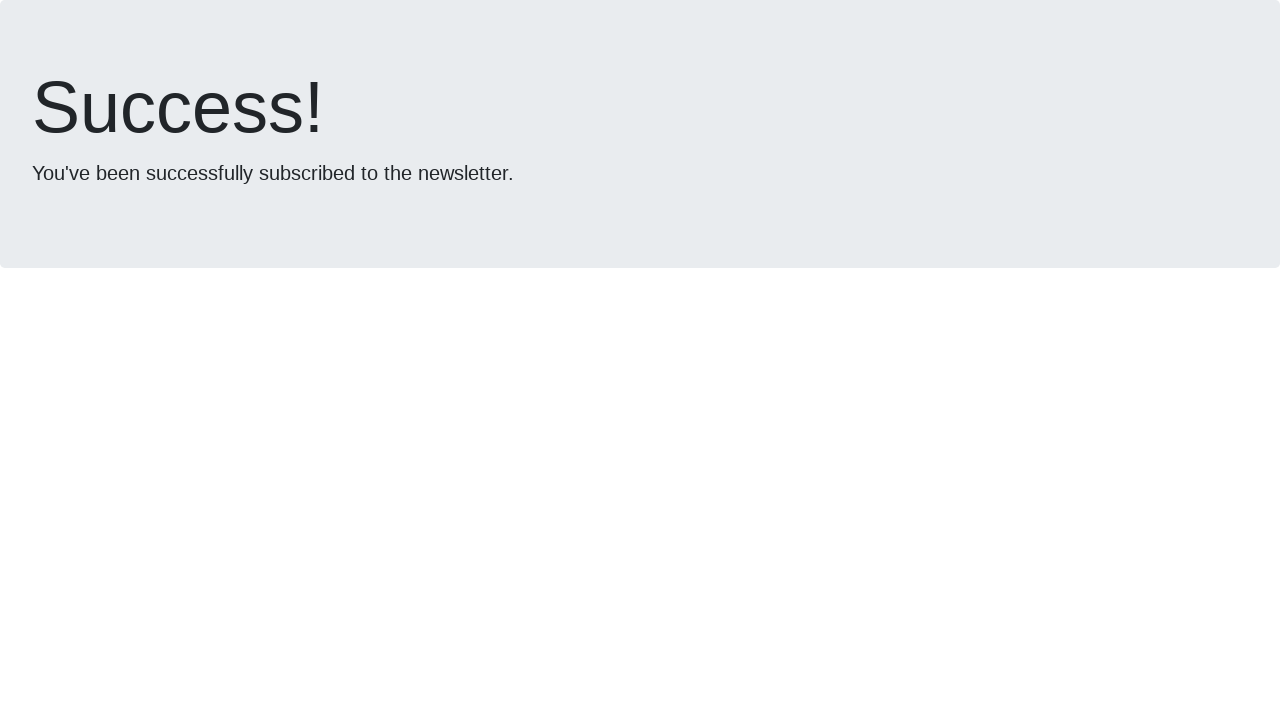

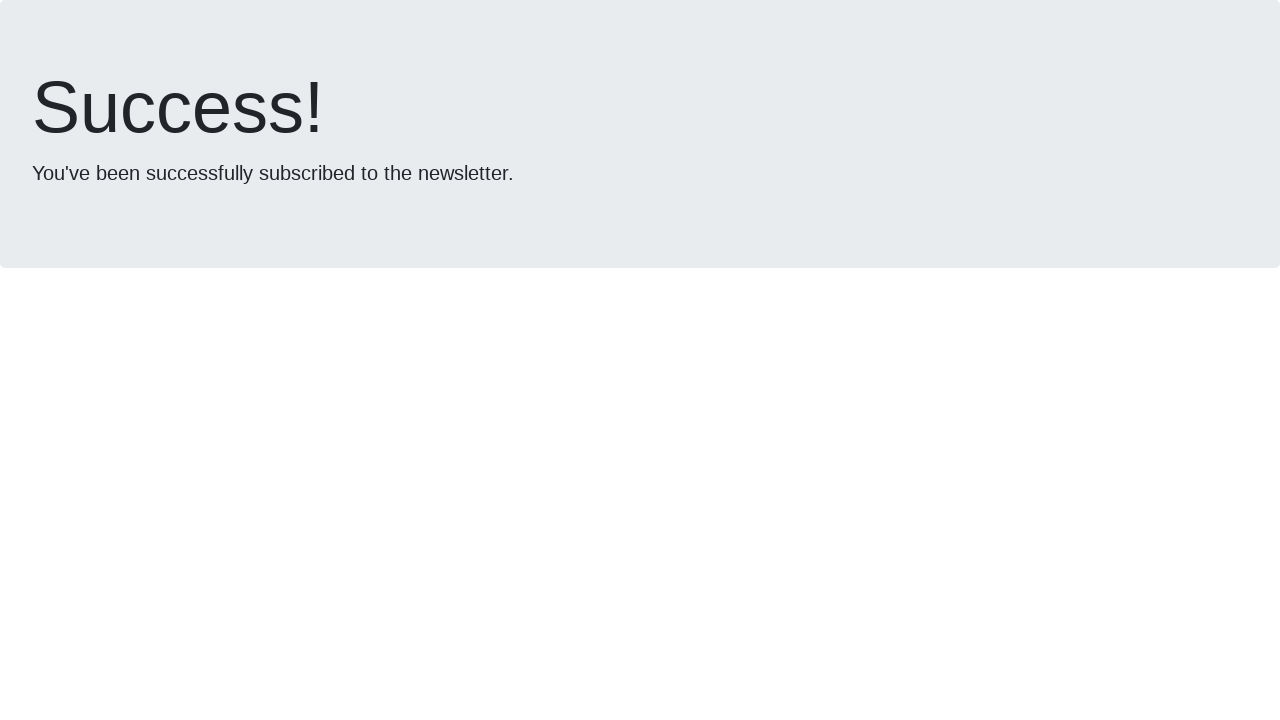